Tests JavaScript simple alert by clicking the first alert button, verifying the alert text, and accepting it

Starting URL: https://testotomasyonu.com/javascriptAlert

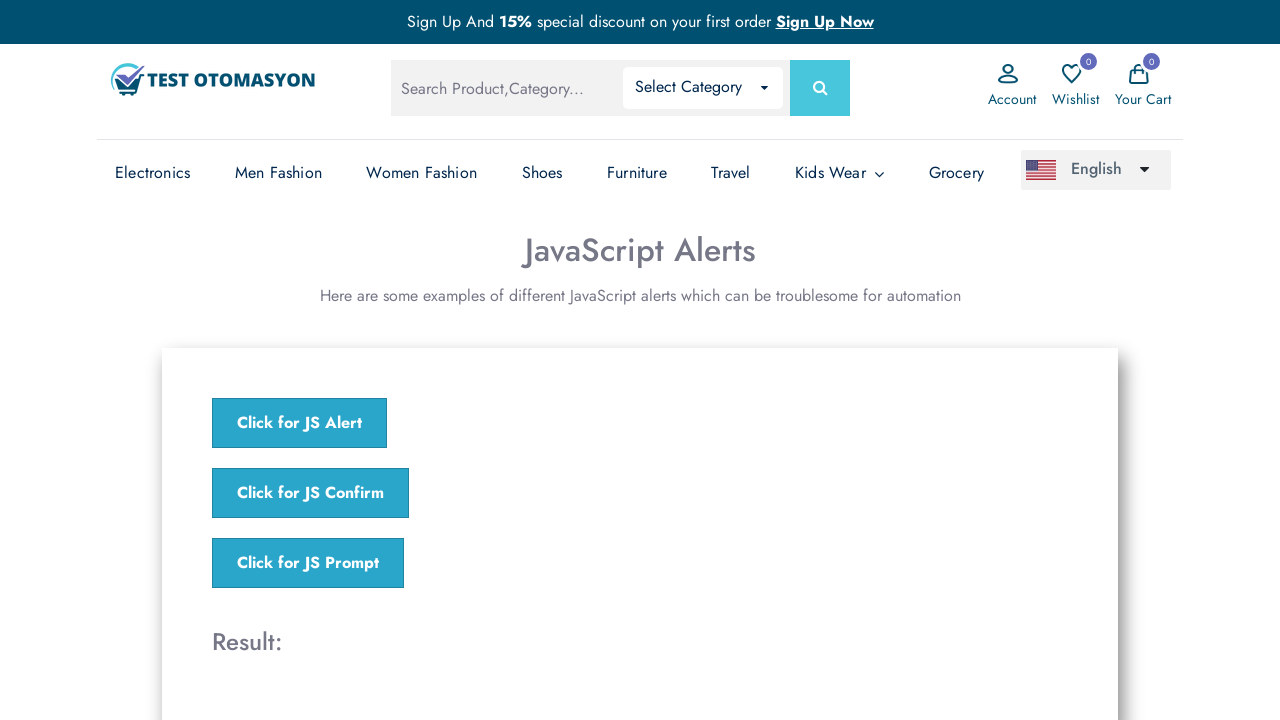

Registered dialog handler to verify alert text and accept it
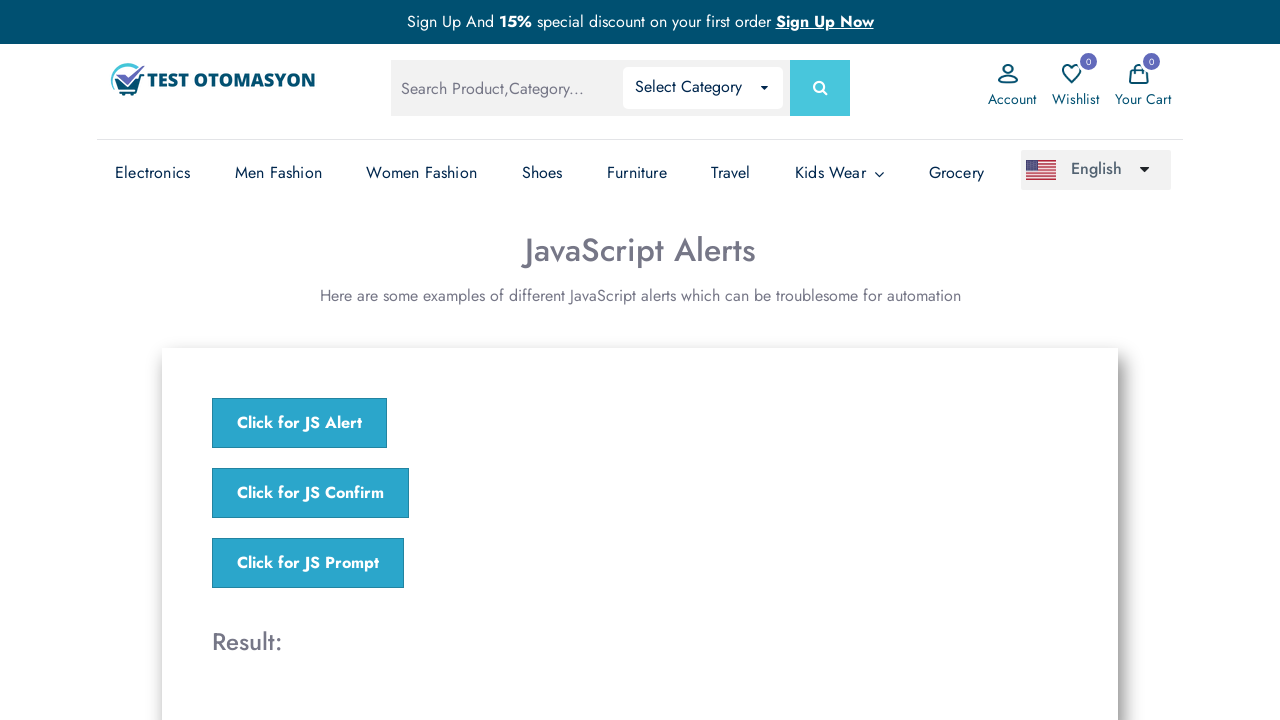

Clicked the first alert button to trigger JavaScript alert at (300, 423) on (//*[@class='j-button'])[1]
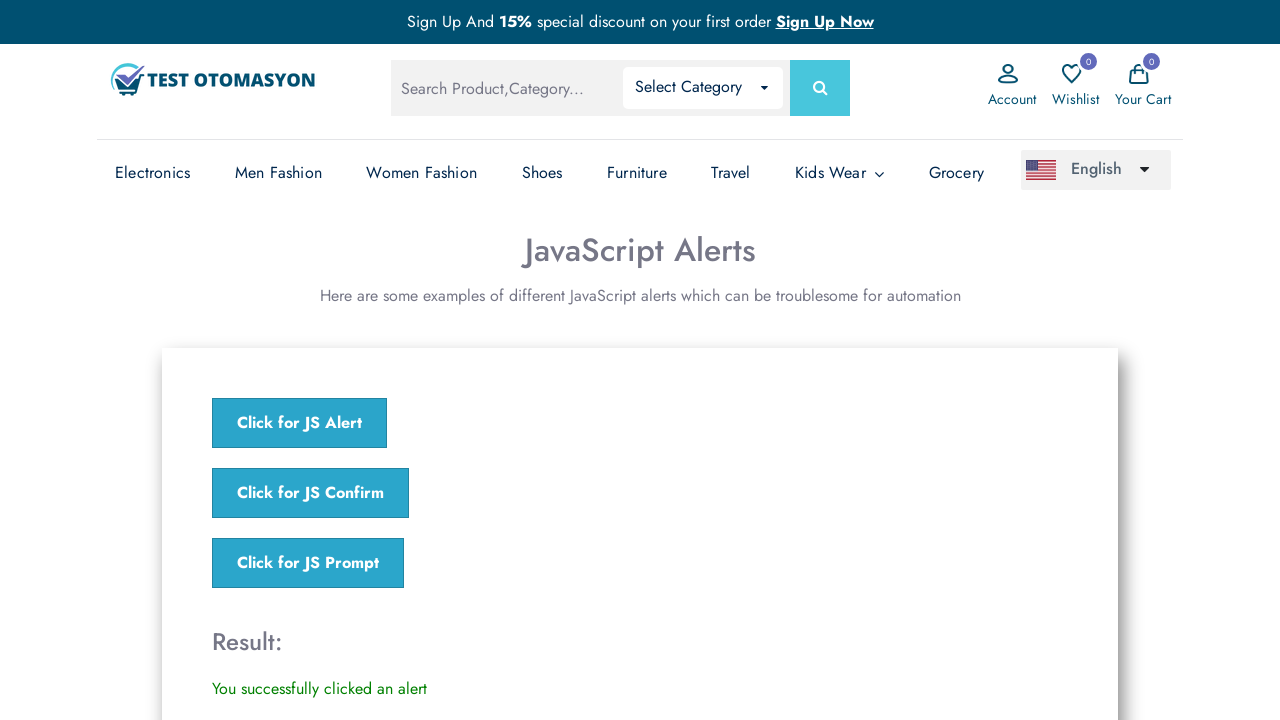

Waited for dialog handling to complete
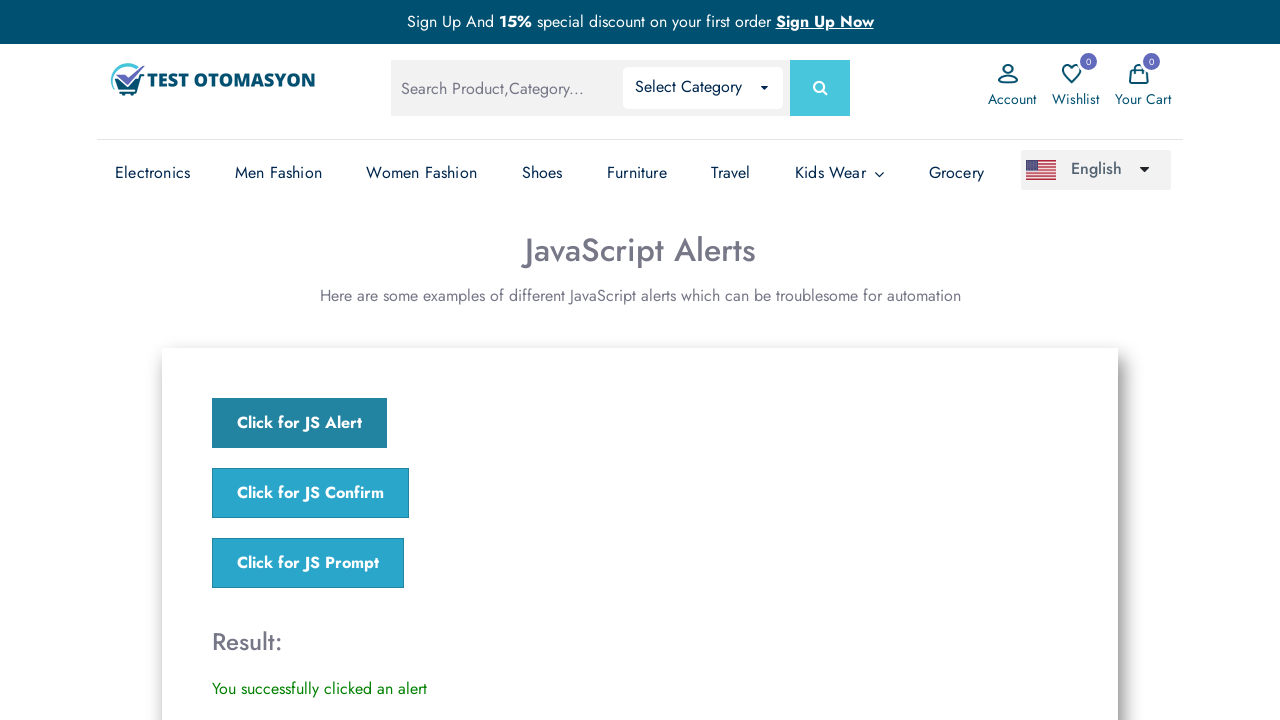

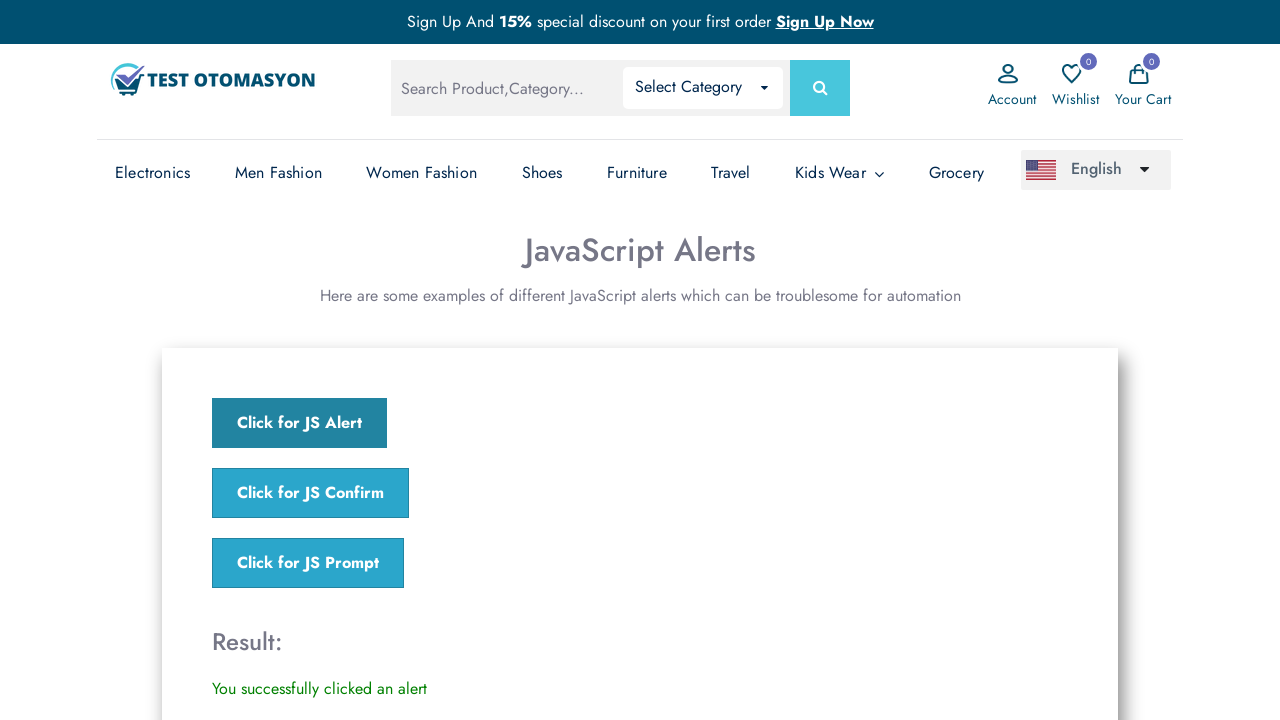